Tests checkbox functionality by finding and selecting a specific checkbox option on the practice page

Starting URL: https://rahulshettyacademy.com/AutomationPractice/

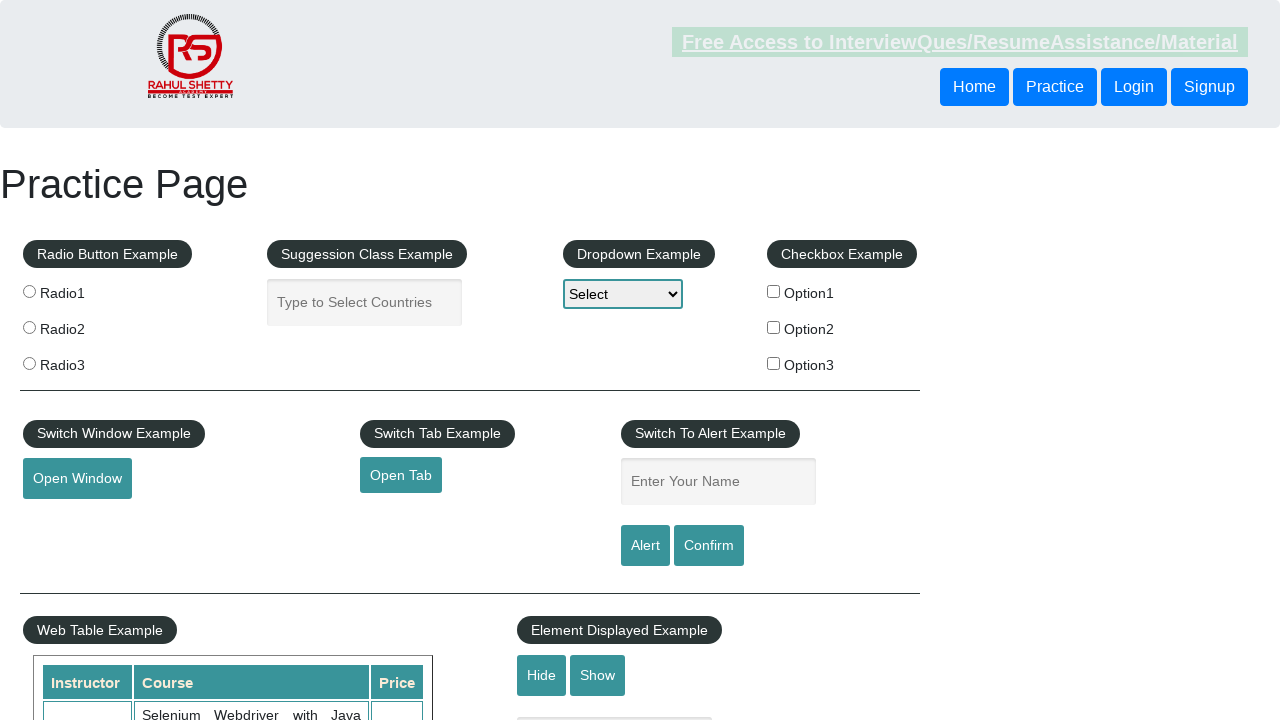

Navigated to AutomationPractice page
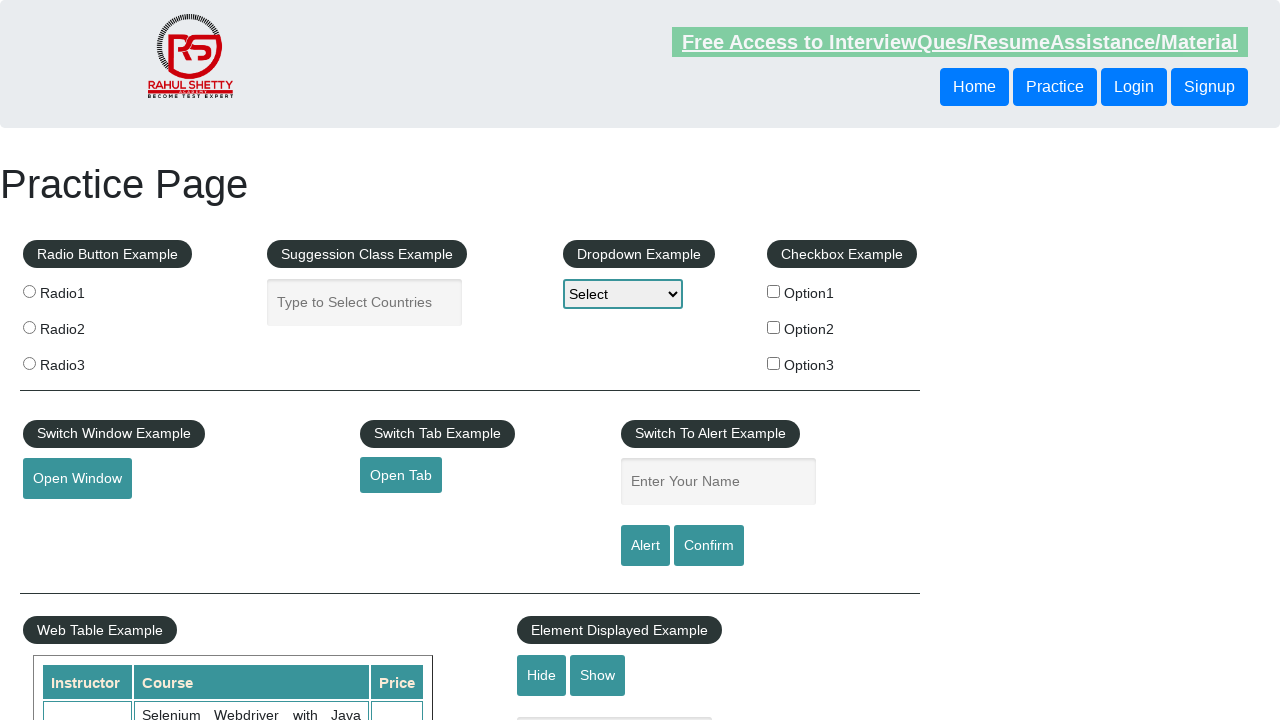

Located all checkboxes on the page
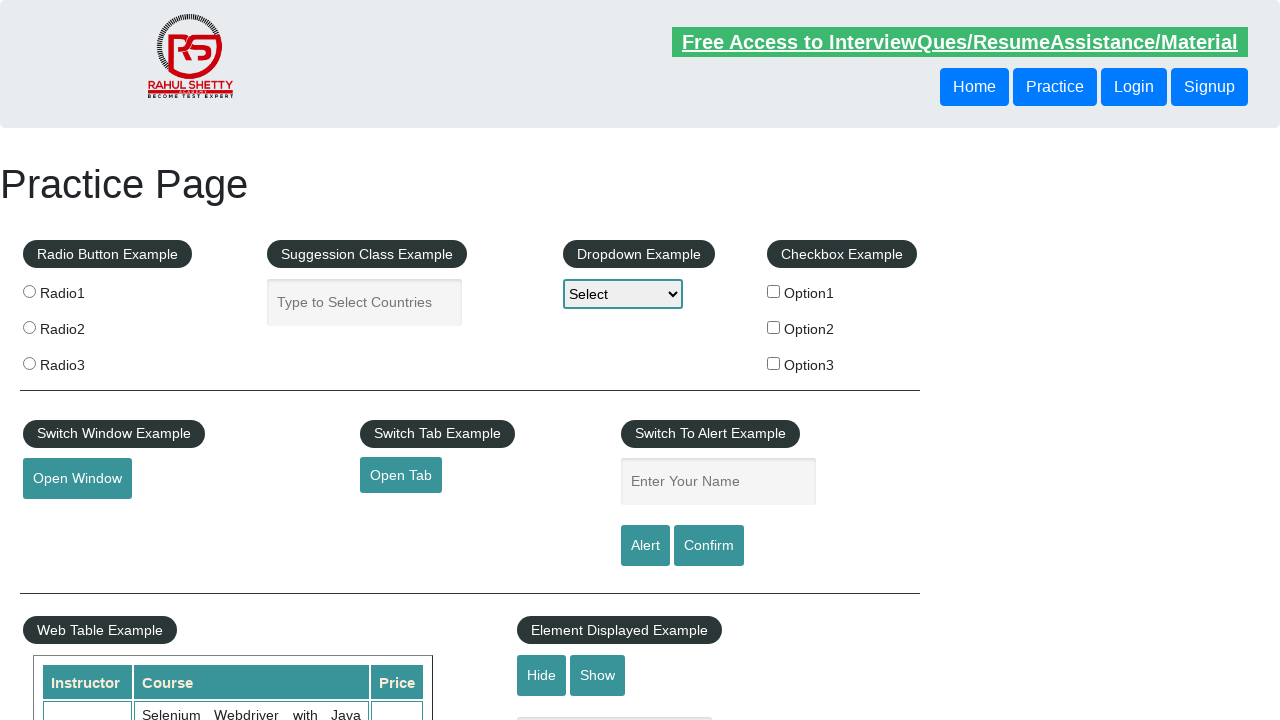

Clicked checkbox with value 'option2' at (774, 327) on xpath=//input[@type='checkbox'] >> nth=1
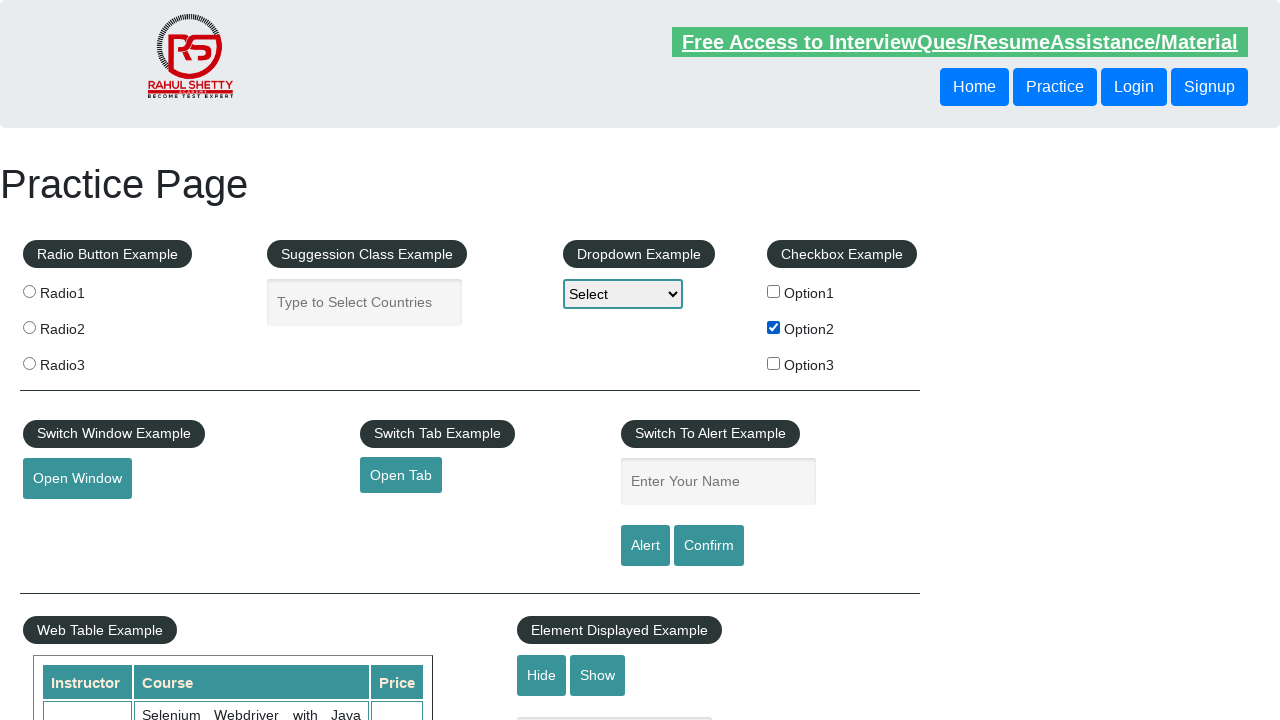

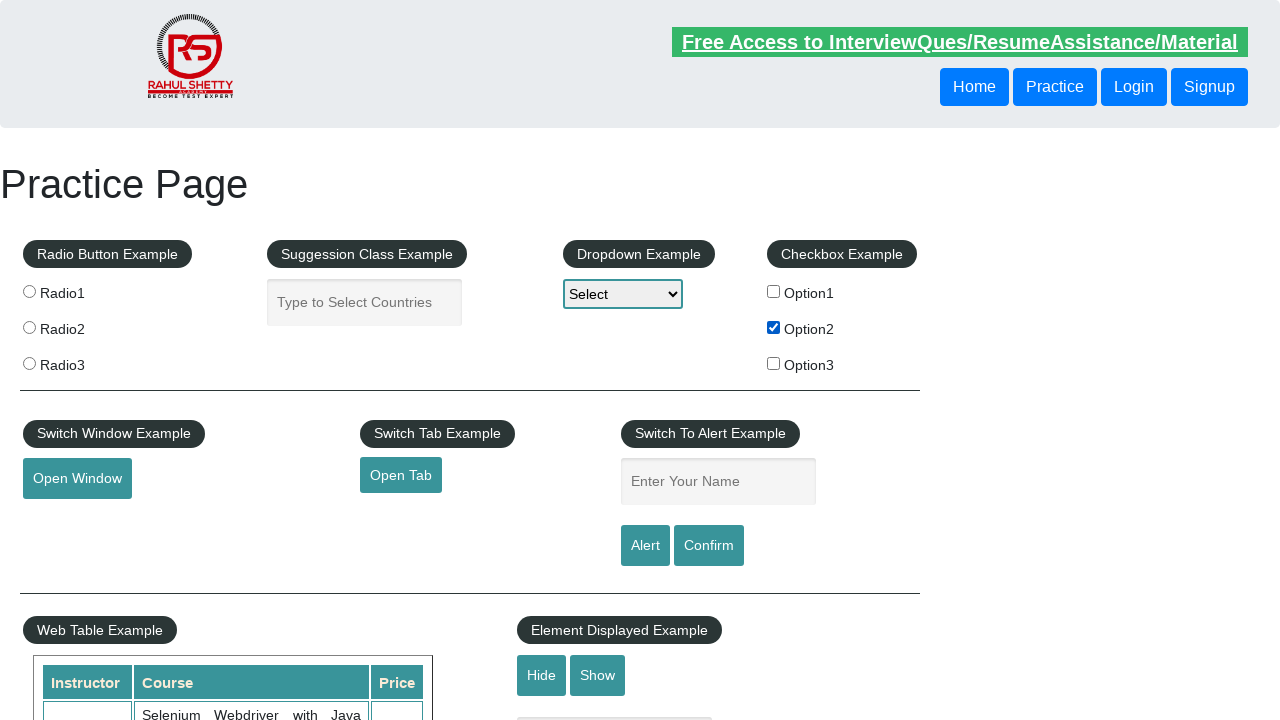